Demonstrates drag and drop by offset - dragging element A to target element's position using coordinates

Starting URL: https://crossbrowsertesting.github.io/drag-and-drop

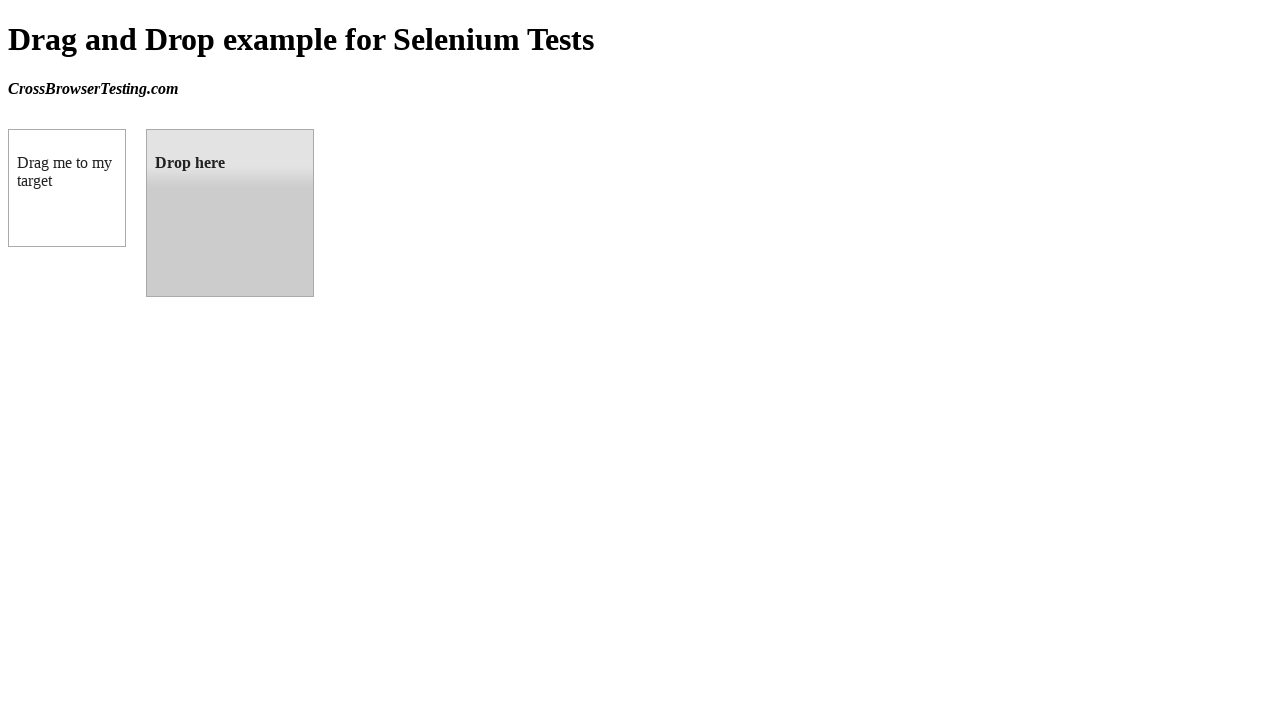

Waited for draggable element to load
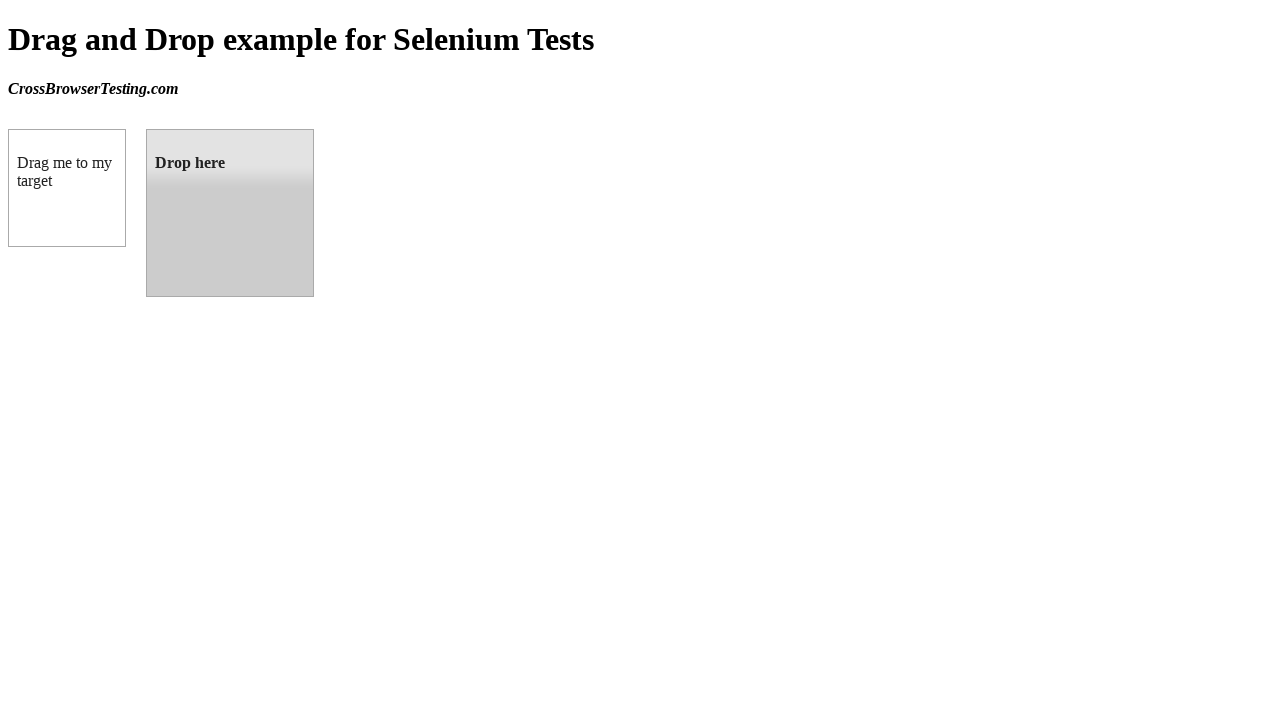

Located source element with id 'draggable'
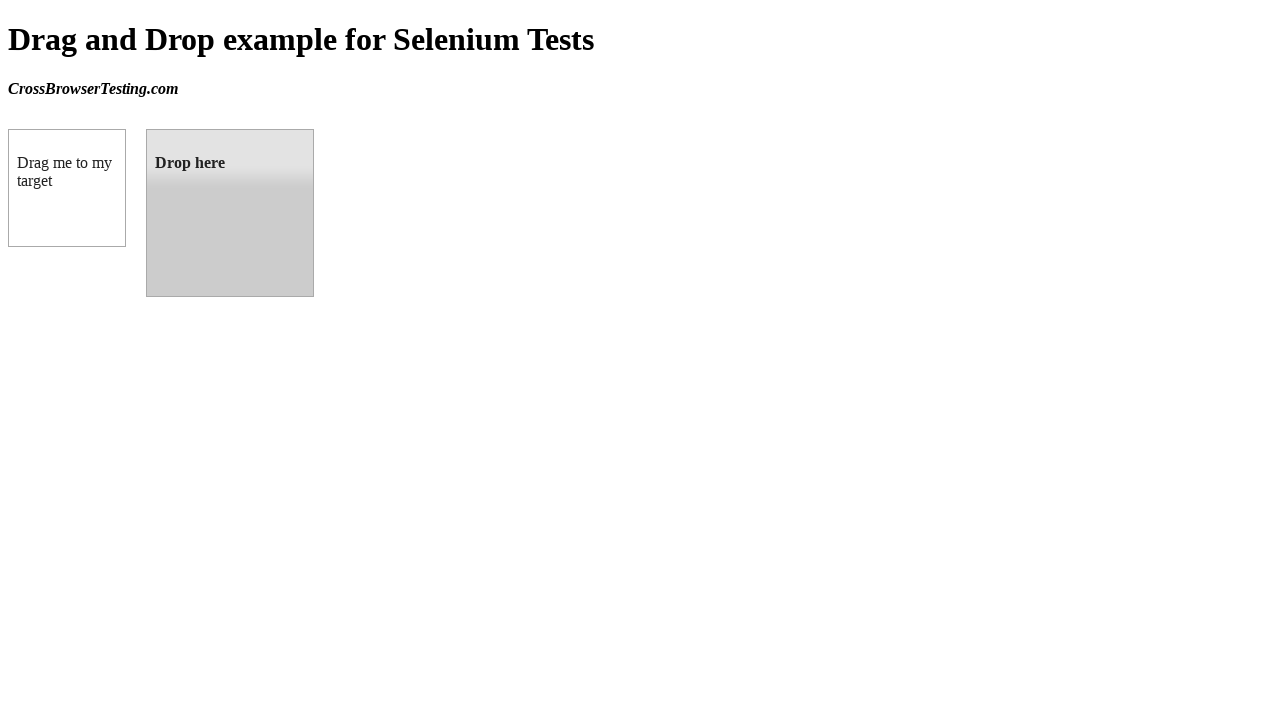

Located target element with id 'droppable'
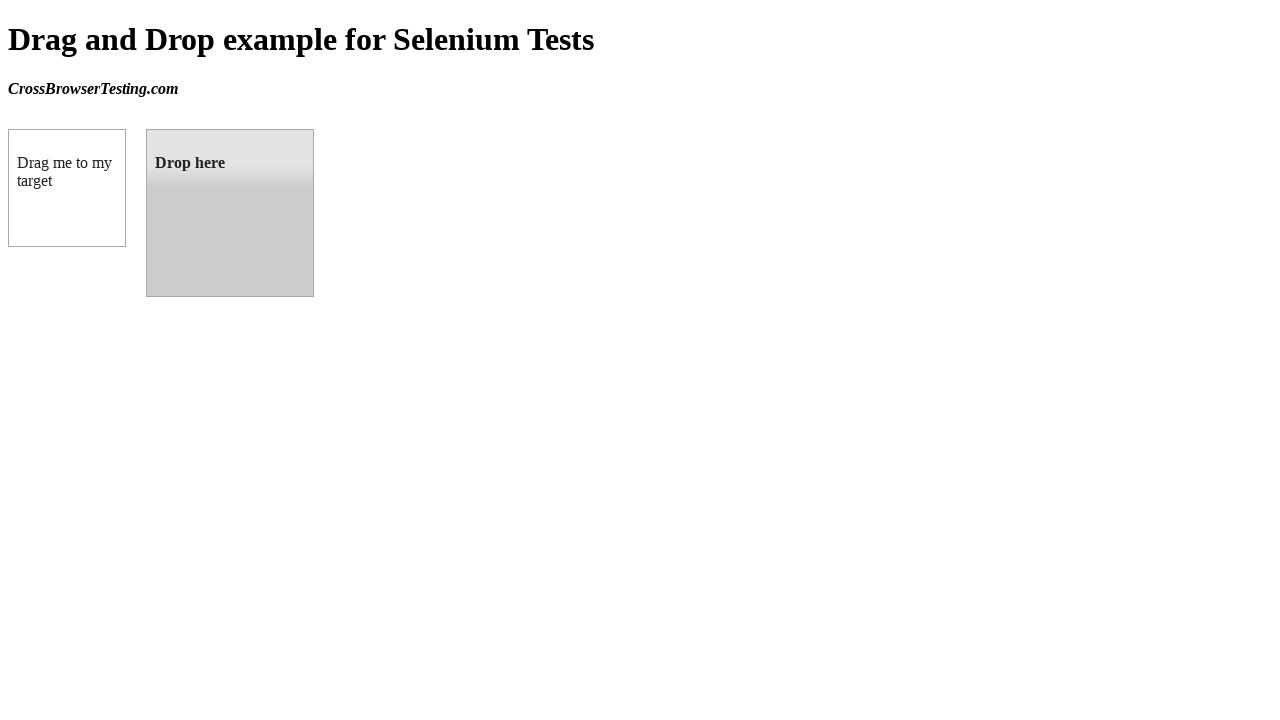

Retrieved target element's bounding box coordinates
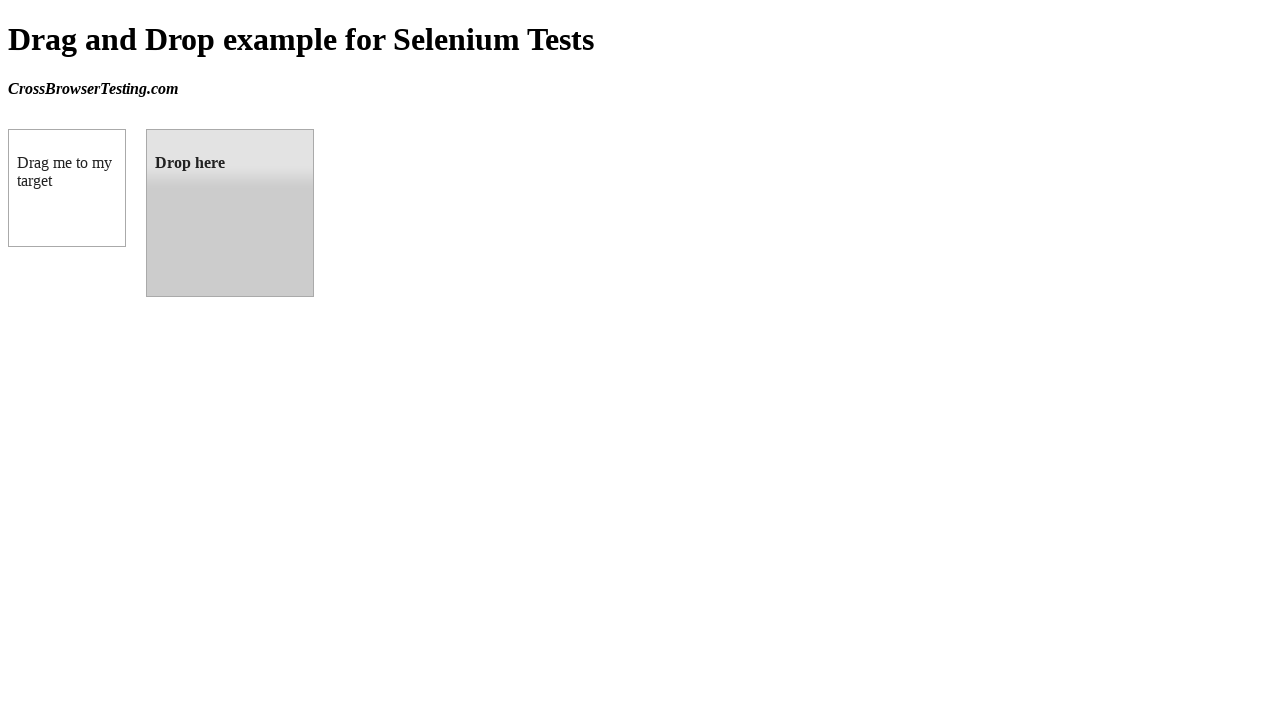

Dragged element A to target element's position at (230, 213)
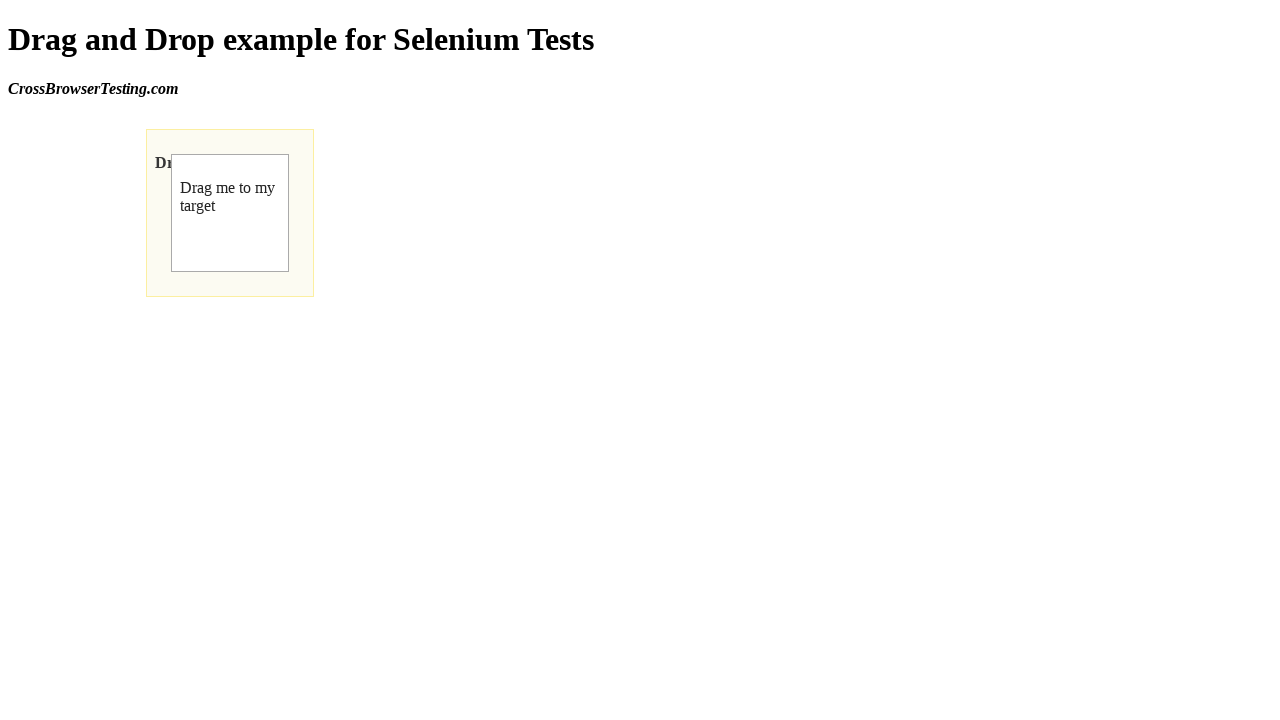

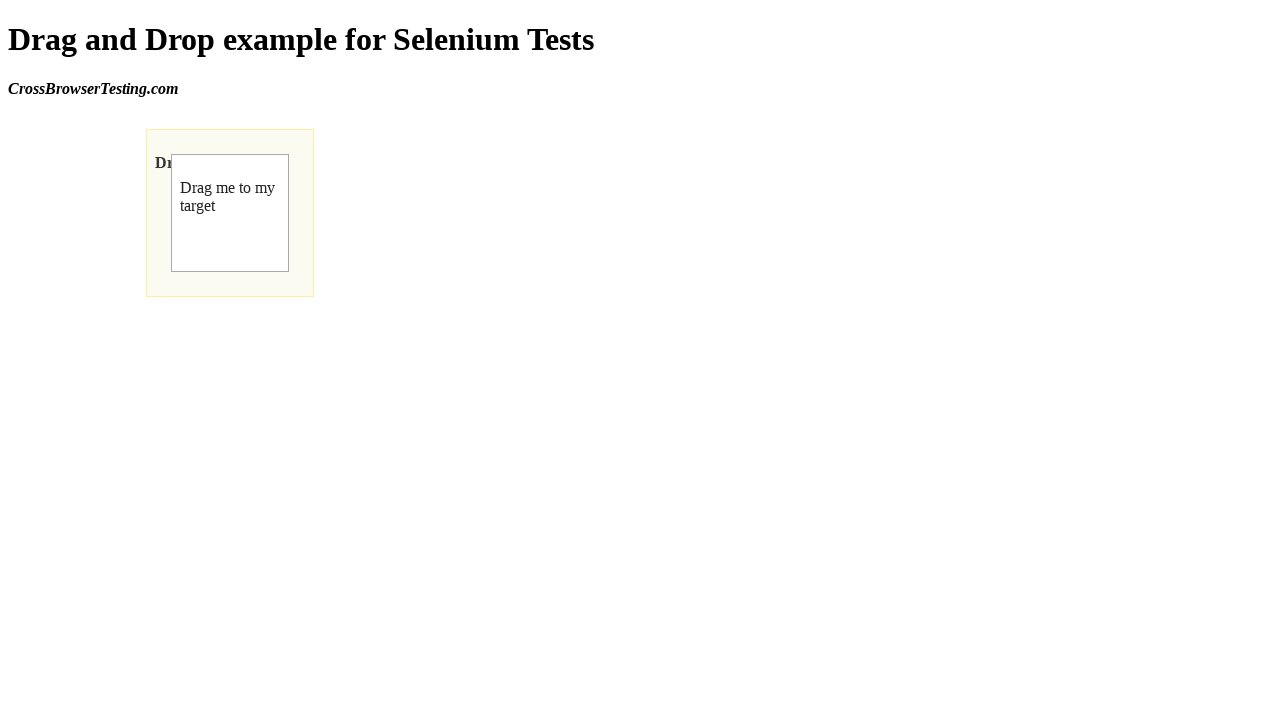